Tests dropdown menu functionality by selecting options using different methods (by index, by value, by visible text) and verifying the dropdown contains expected options.

Starting URL: https://the-internet.herokuapp.com/dropdown

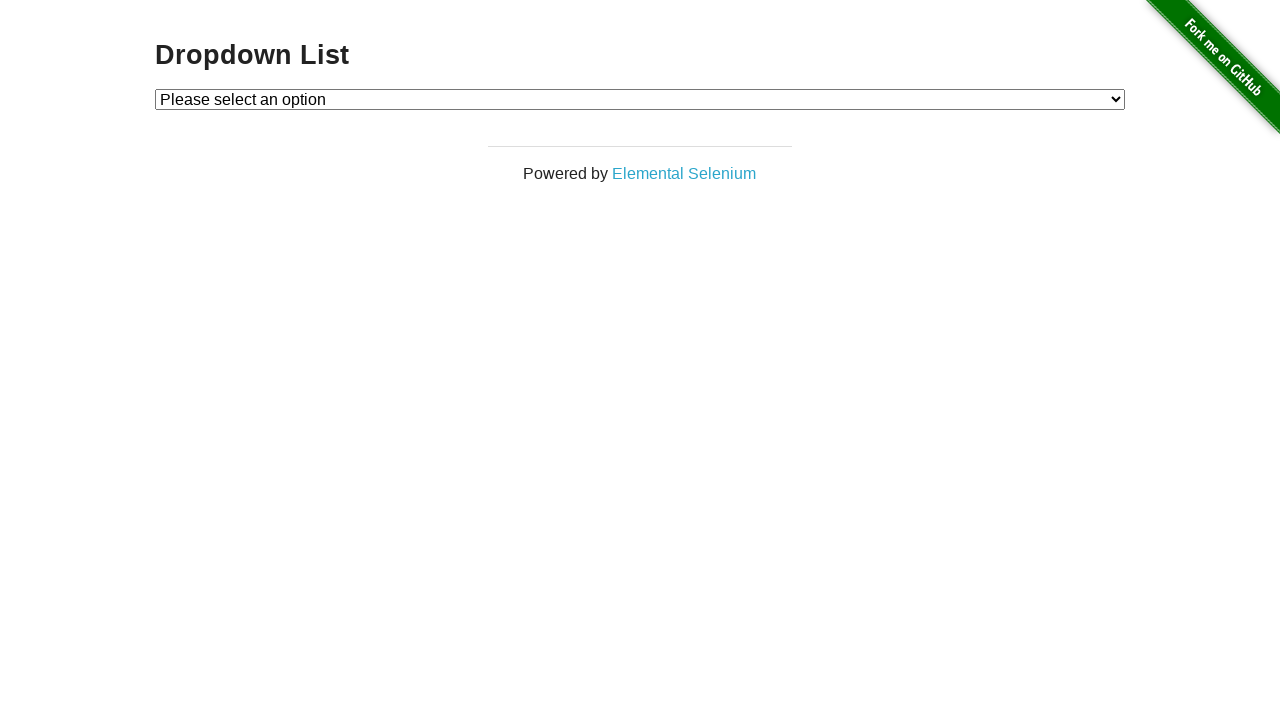

Selected Option 1 using index 1 on #dropdown
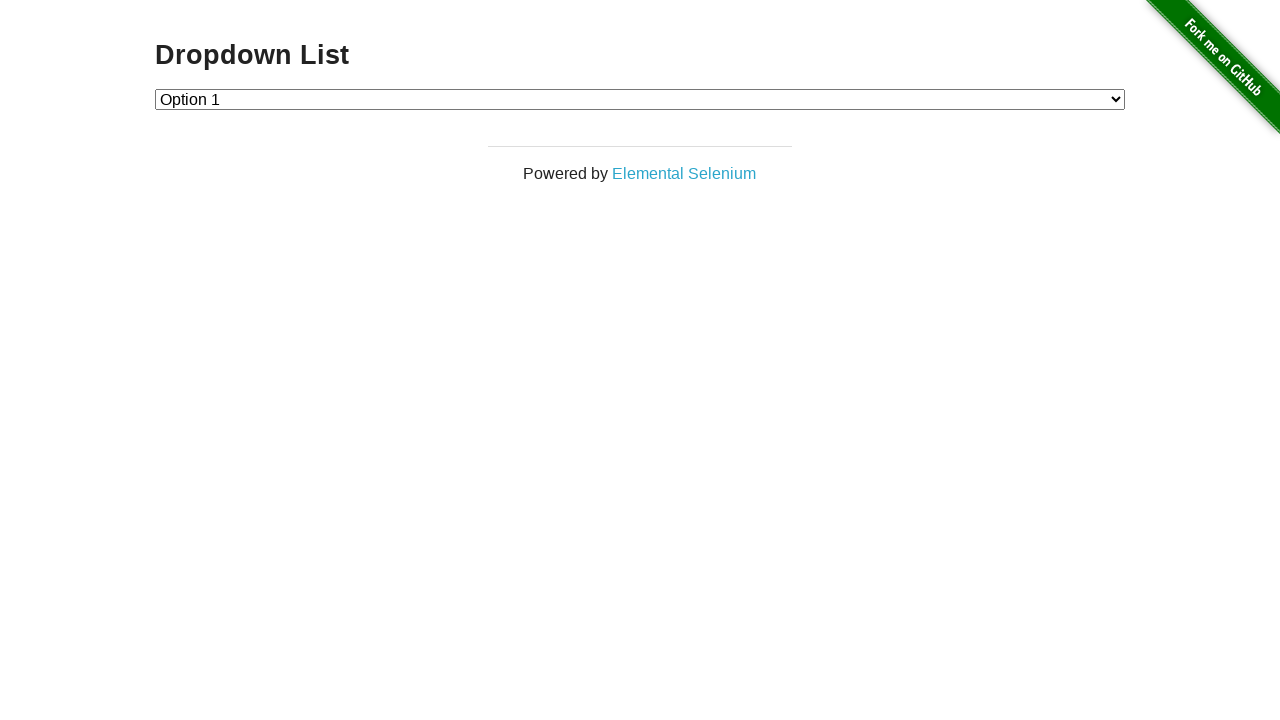

Selected Option 2 by value '2' on #dropdown
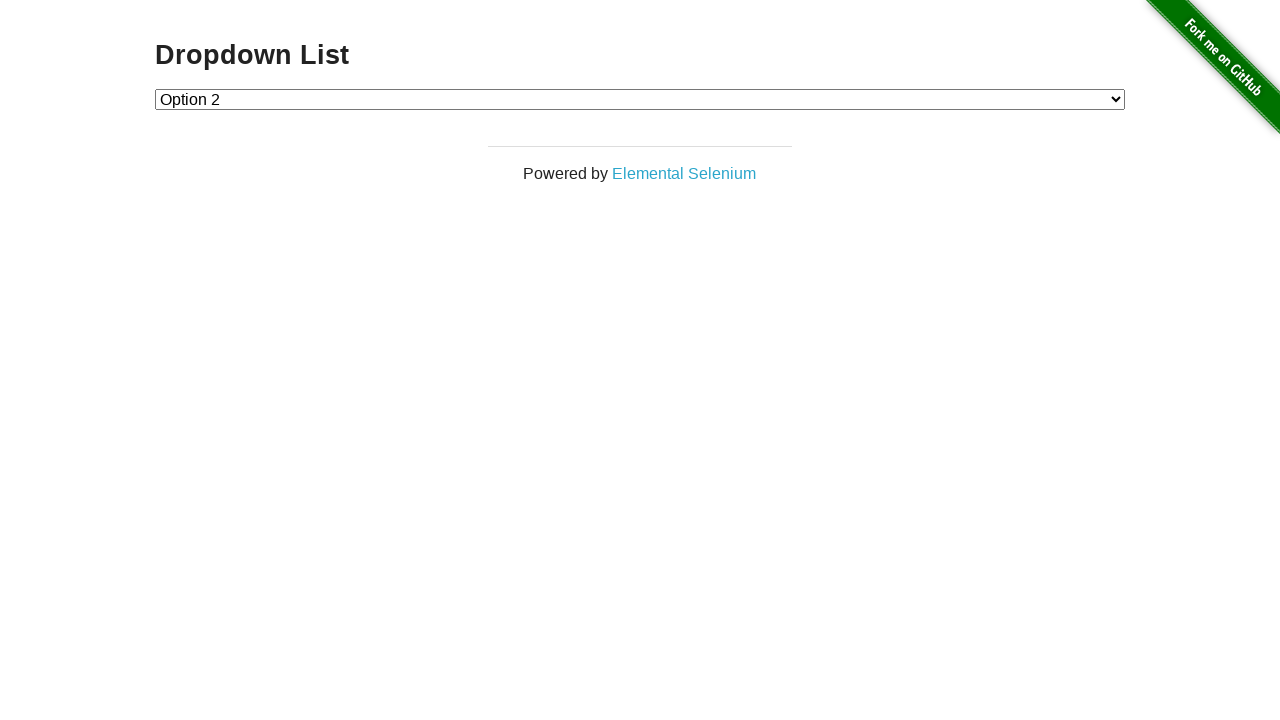

Retrieved selected option text
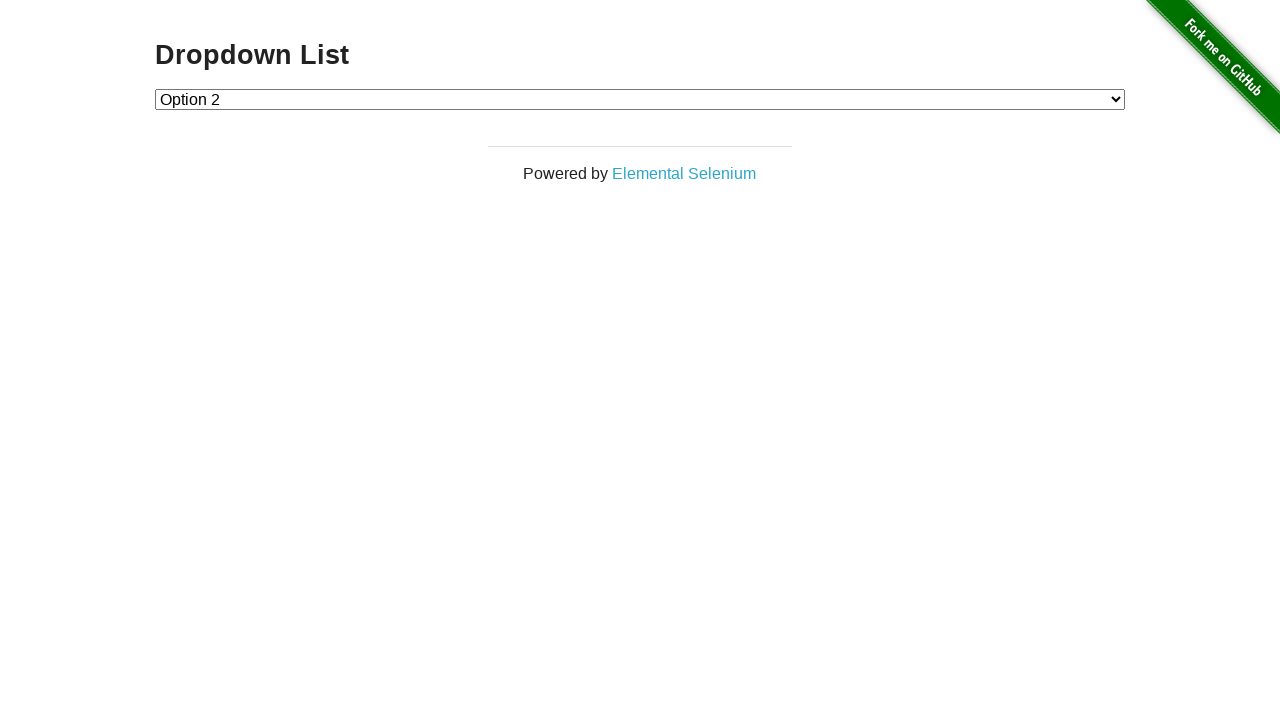

Verified Option 2 is selected
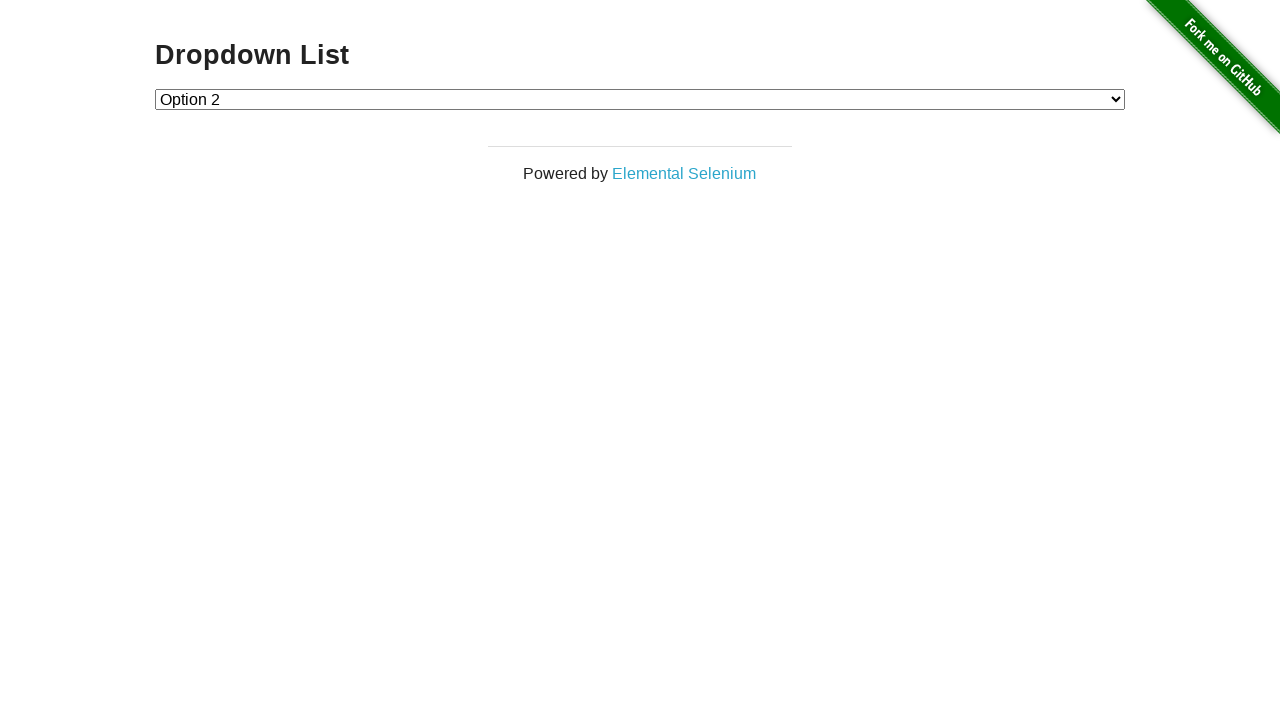

Selected Option 1 by visible text label on #dropdown
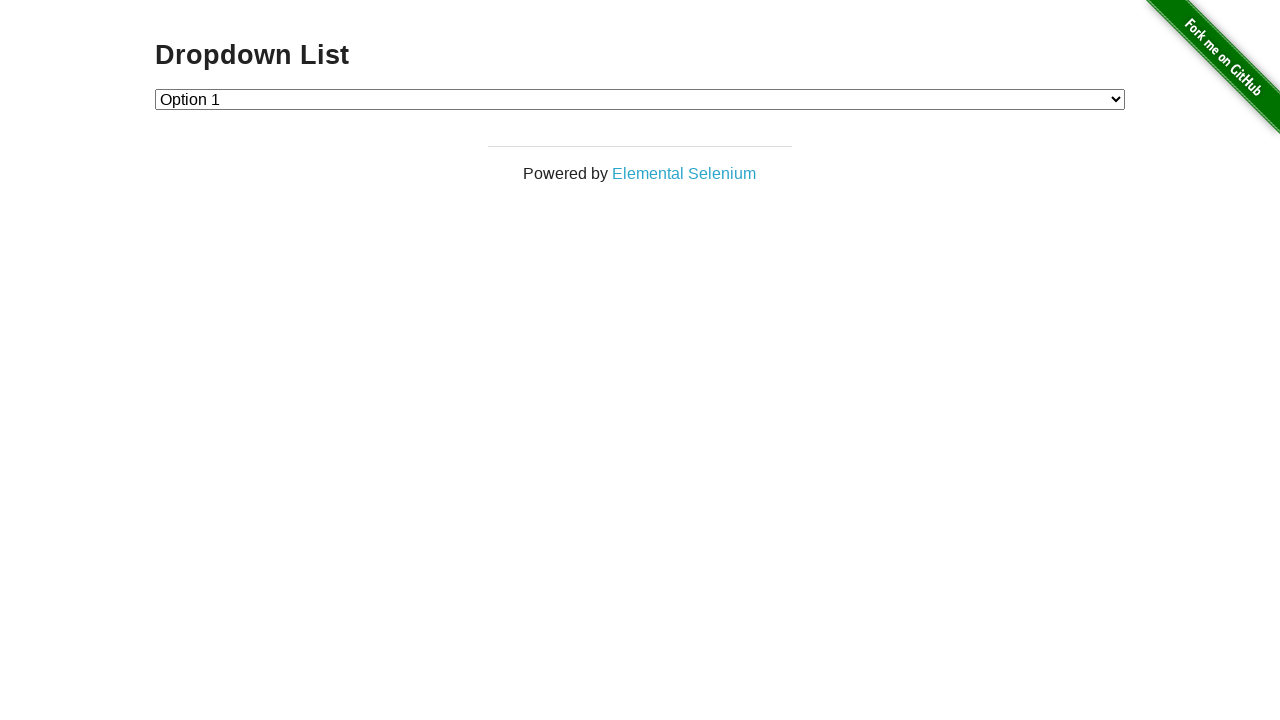

Retrieved all dropdown options
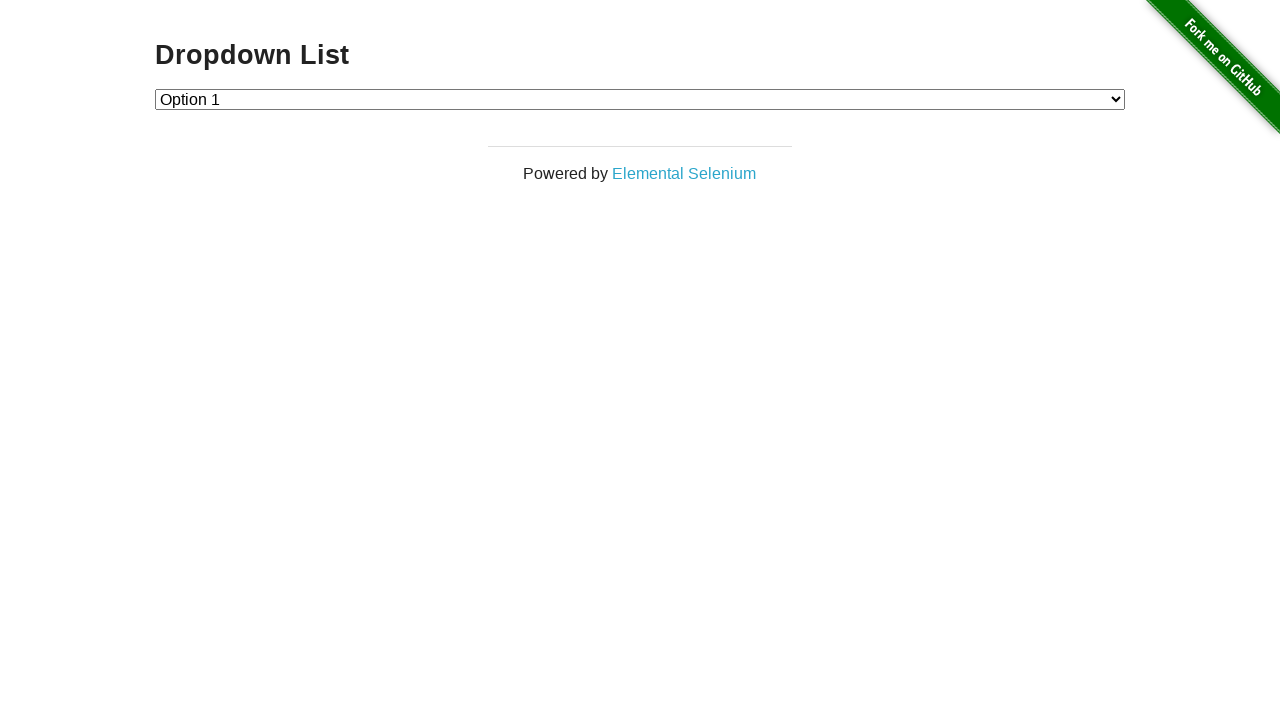

Printed all dropdown option texts
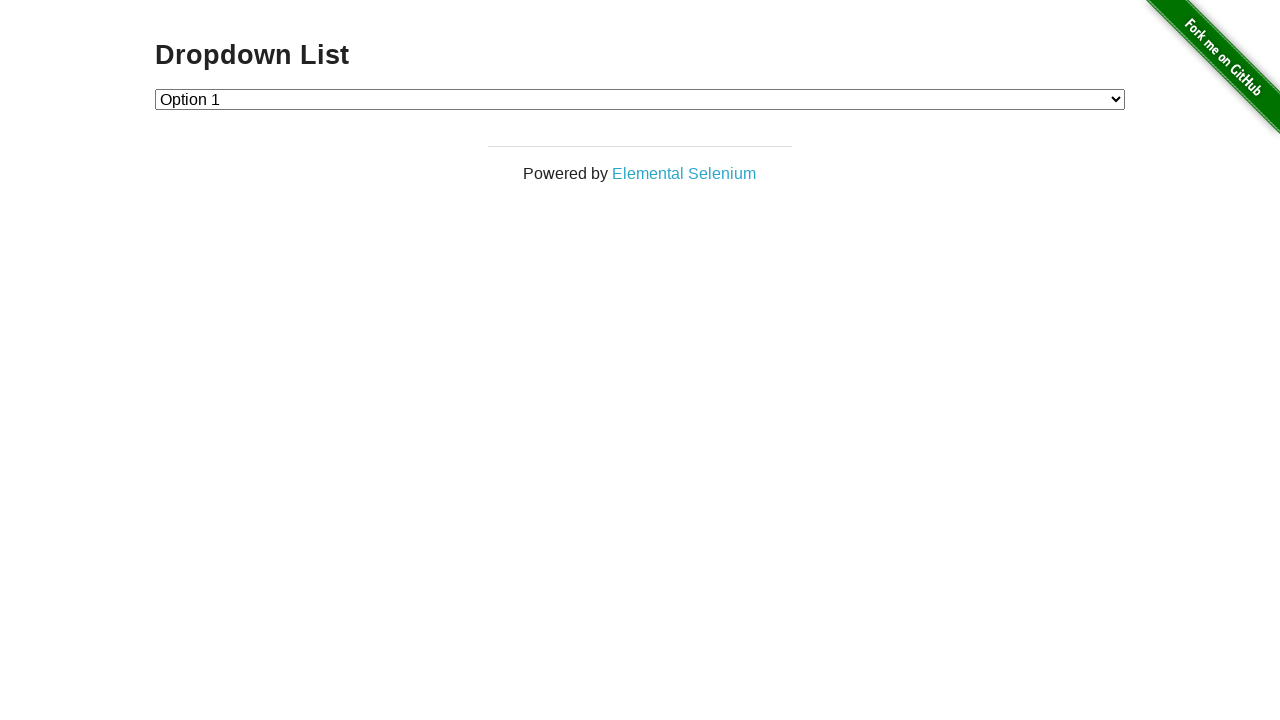

Created list of all option text values
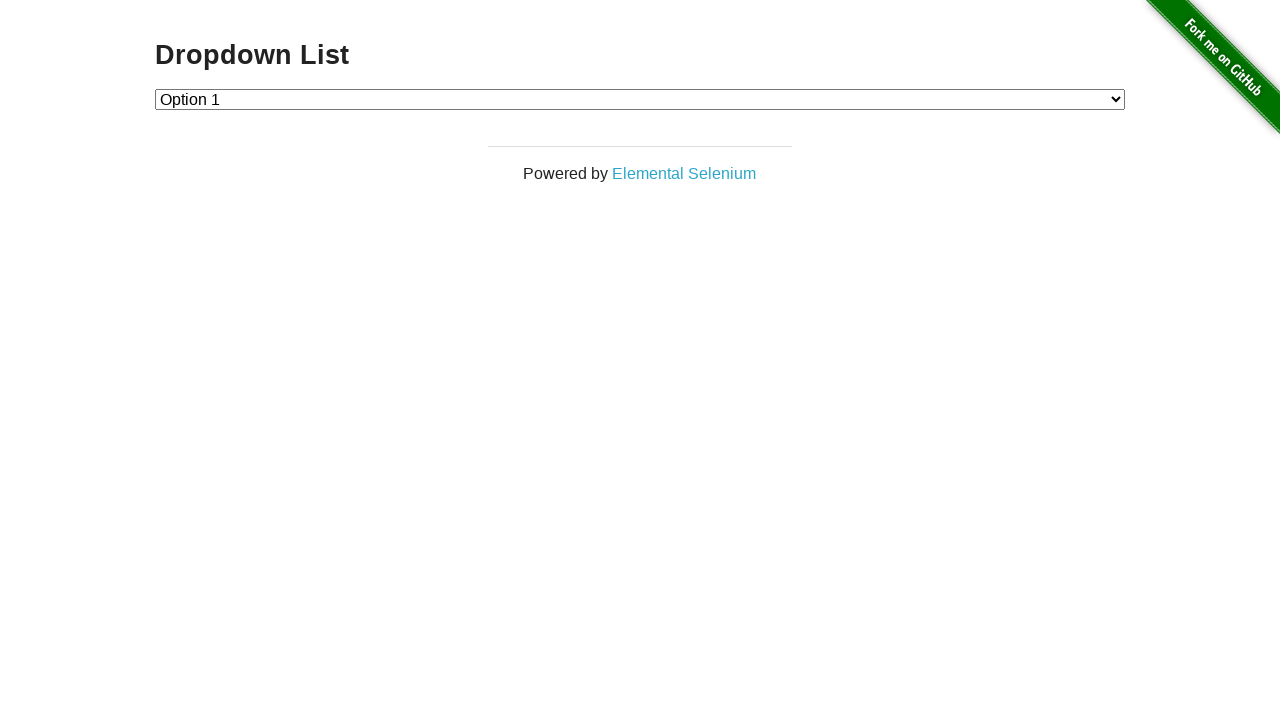

Verified Option 2 exists in dropdown options
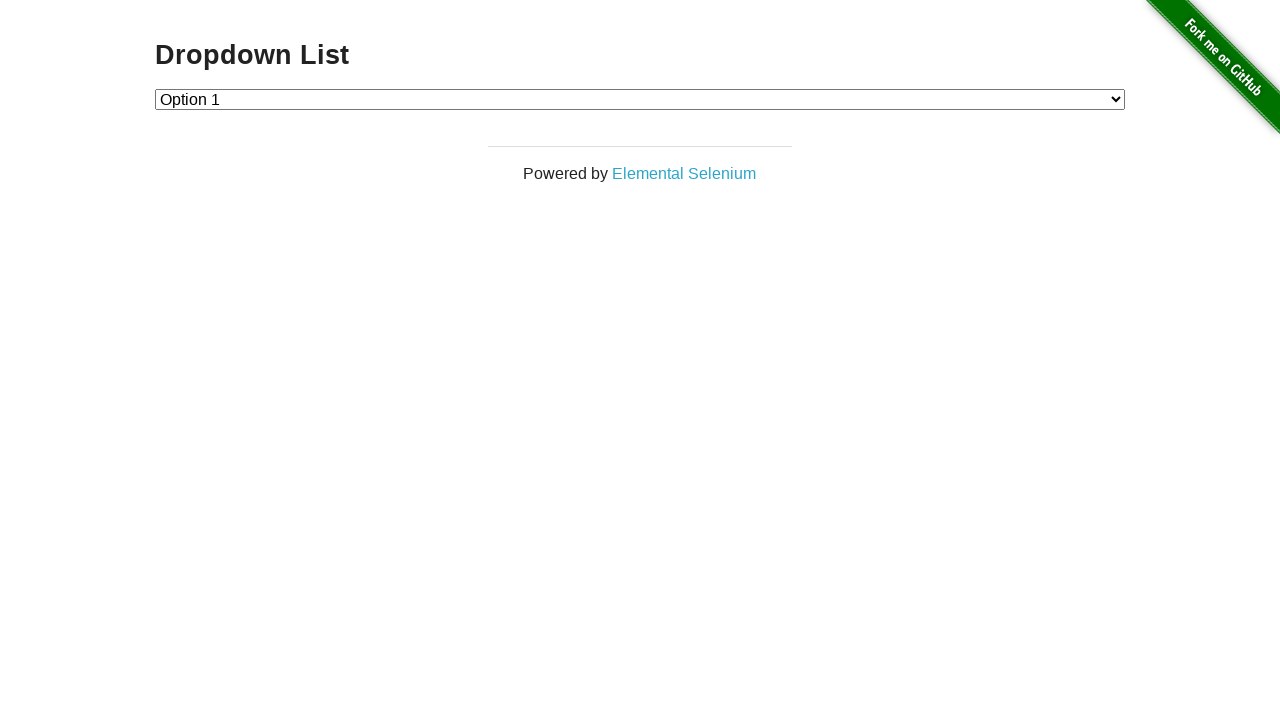

Verified dropdown contains exactly 3 options
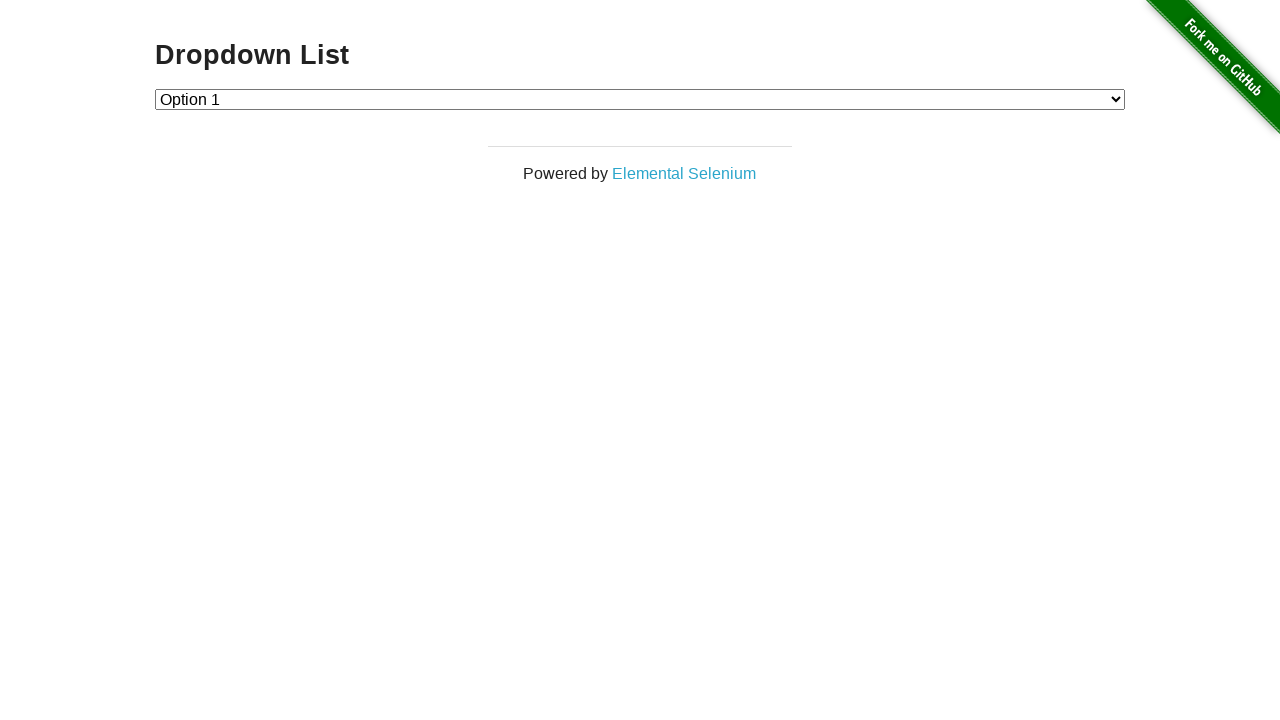

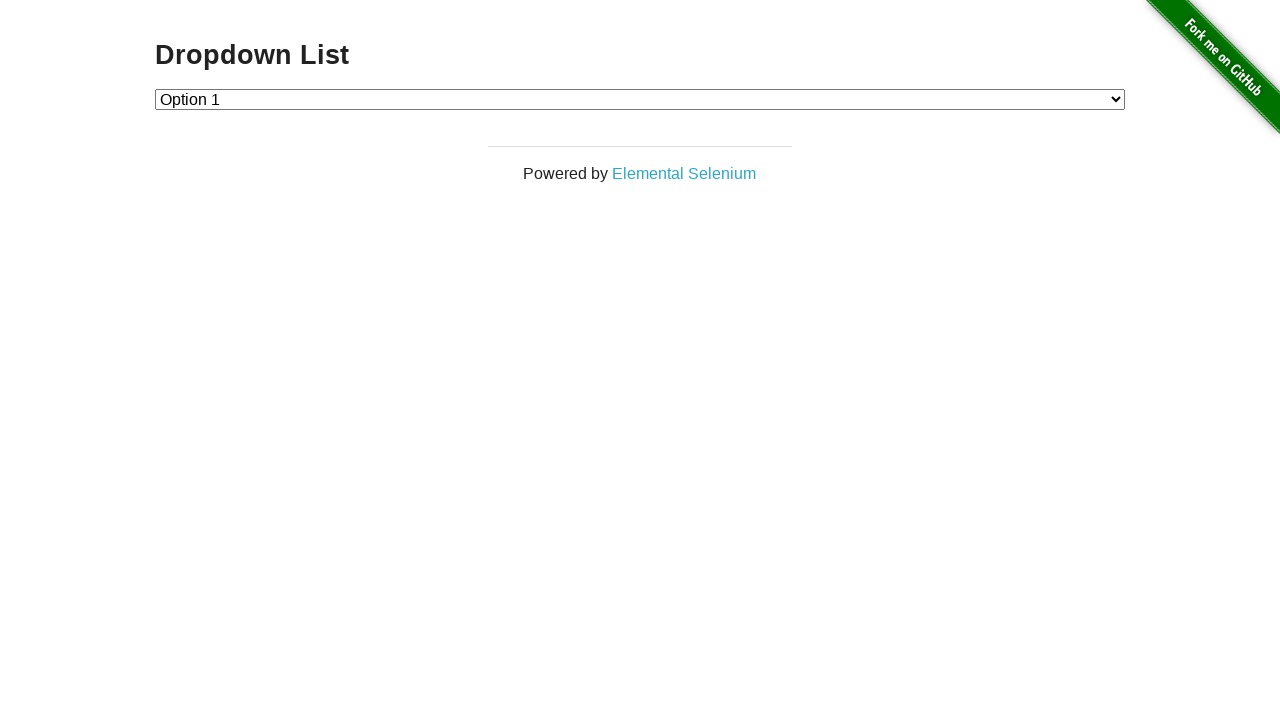